Tests getting the DOM attribute 'type' from the search box

Starting URL: https://duckduckgo.com/

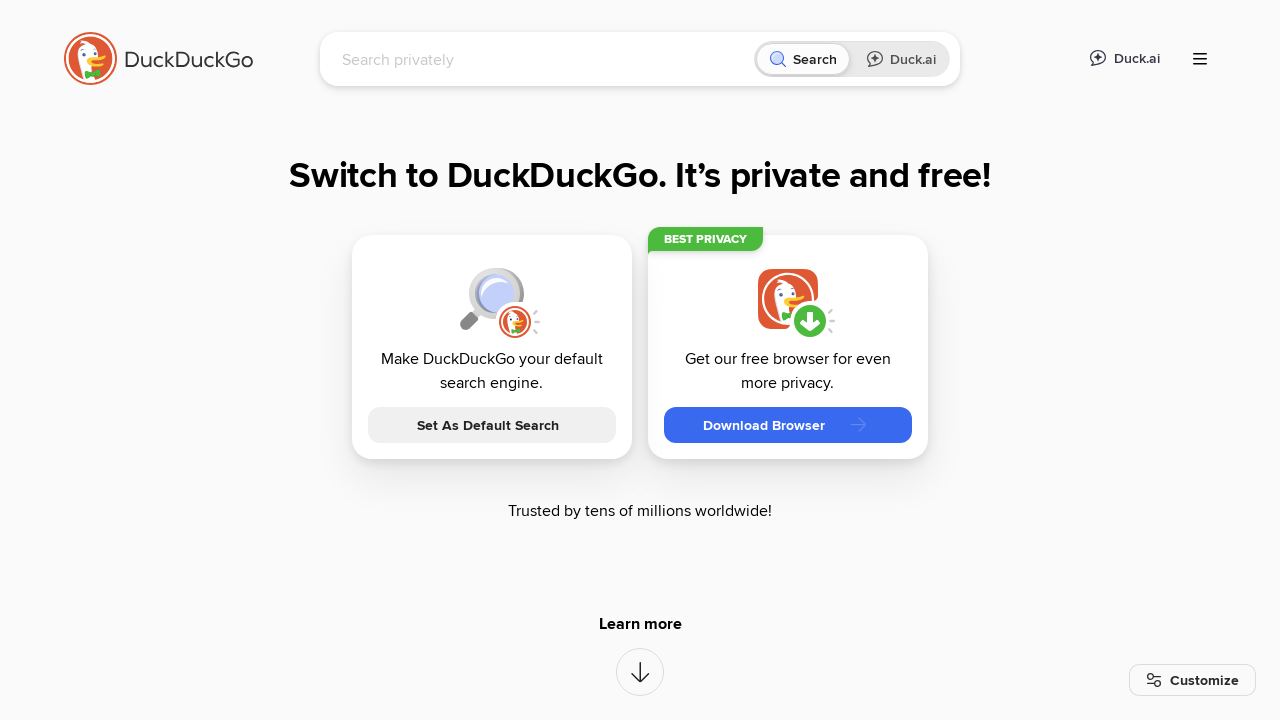

Located the search box element with id 'searchbox_input'
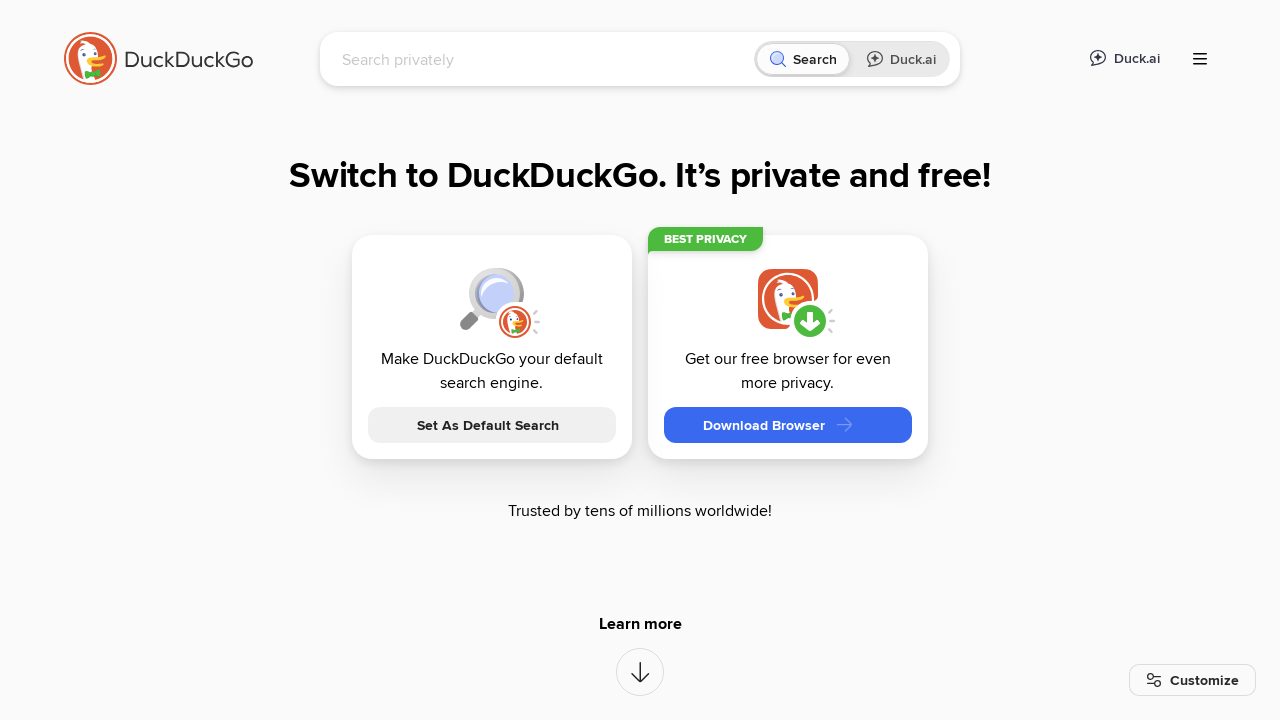

Retrieved the 'type' DOM attribute from search box
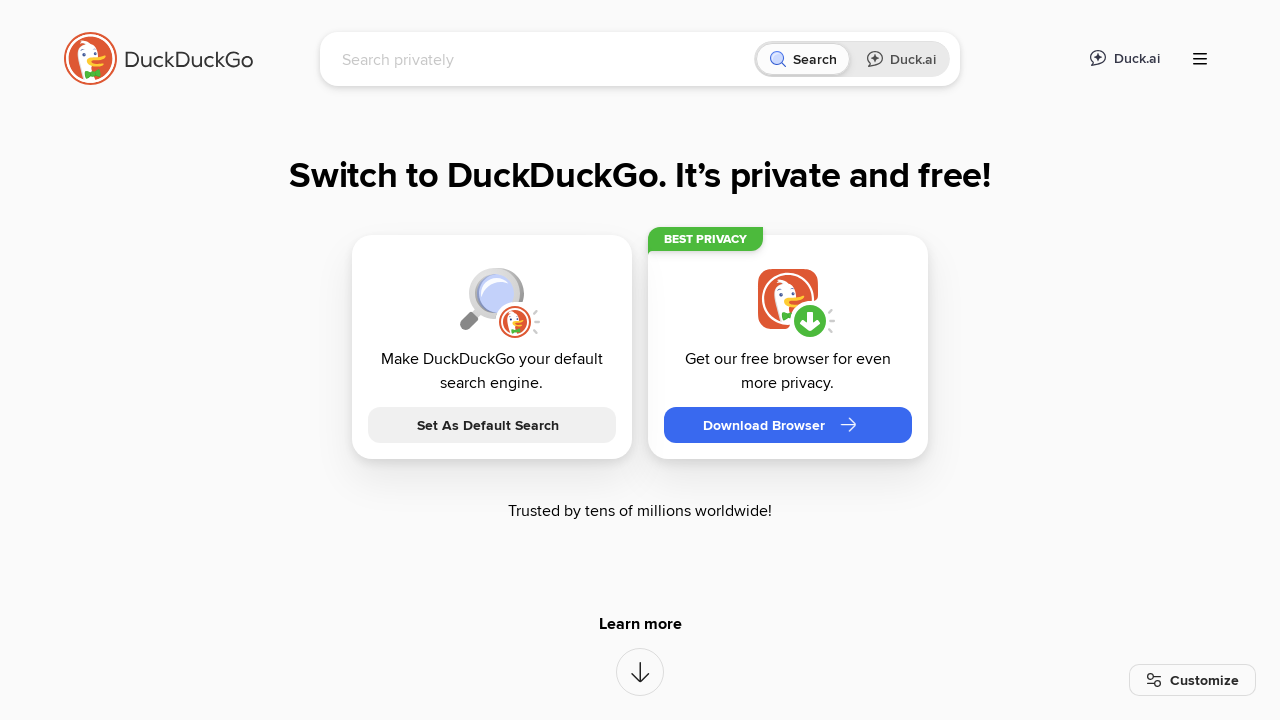

Verified that the 'type' attribute exists and is not None
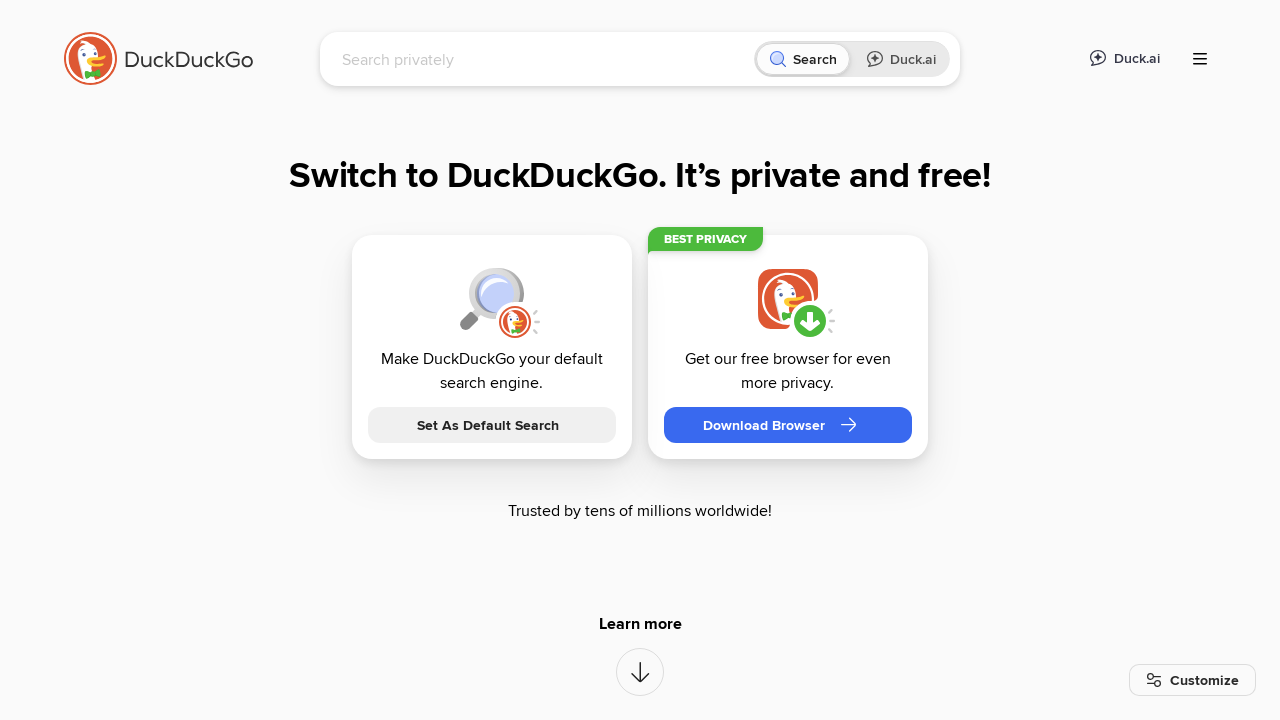

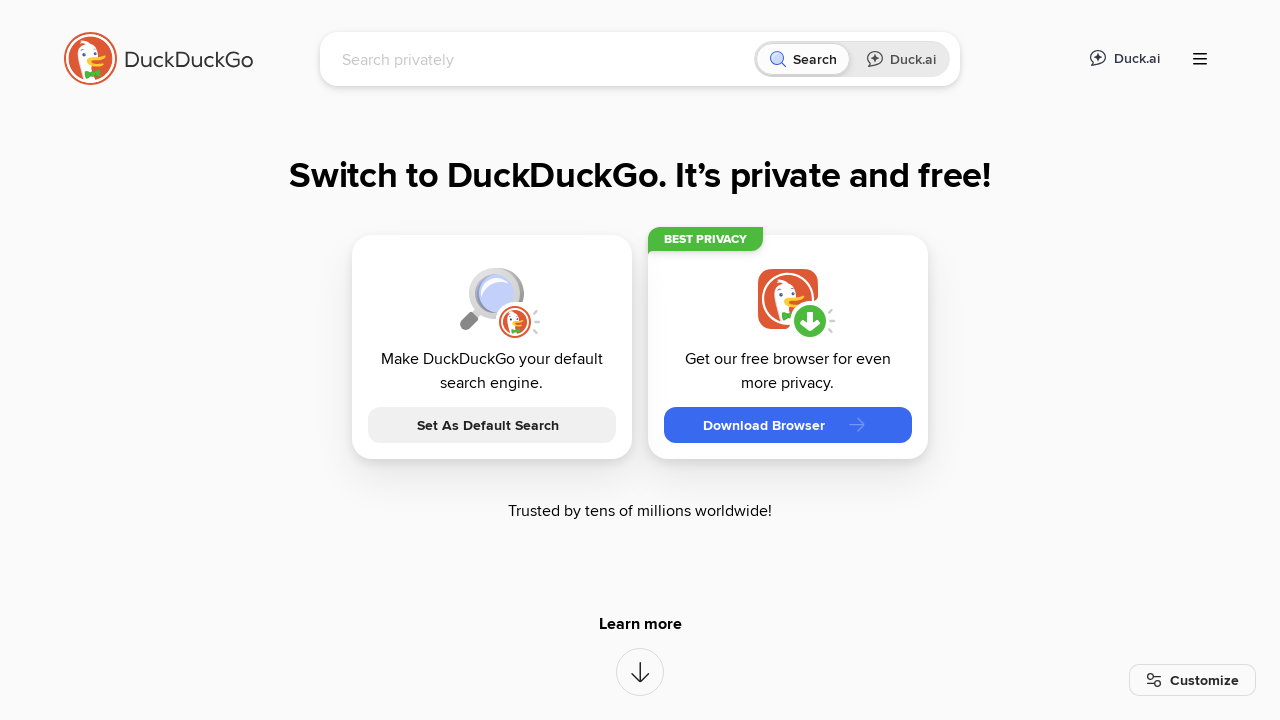